Tests text input functionality by entering text and verifying the button name changes

Starting URL: http://www.uitestingplayground.com/

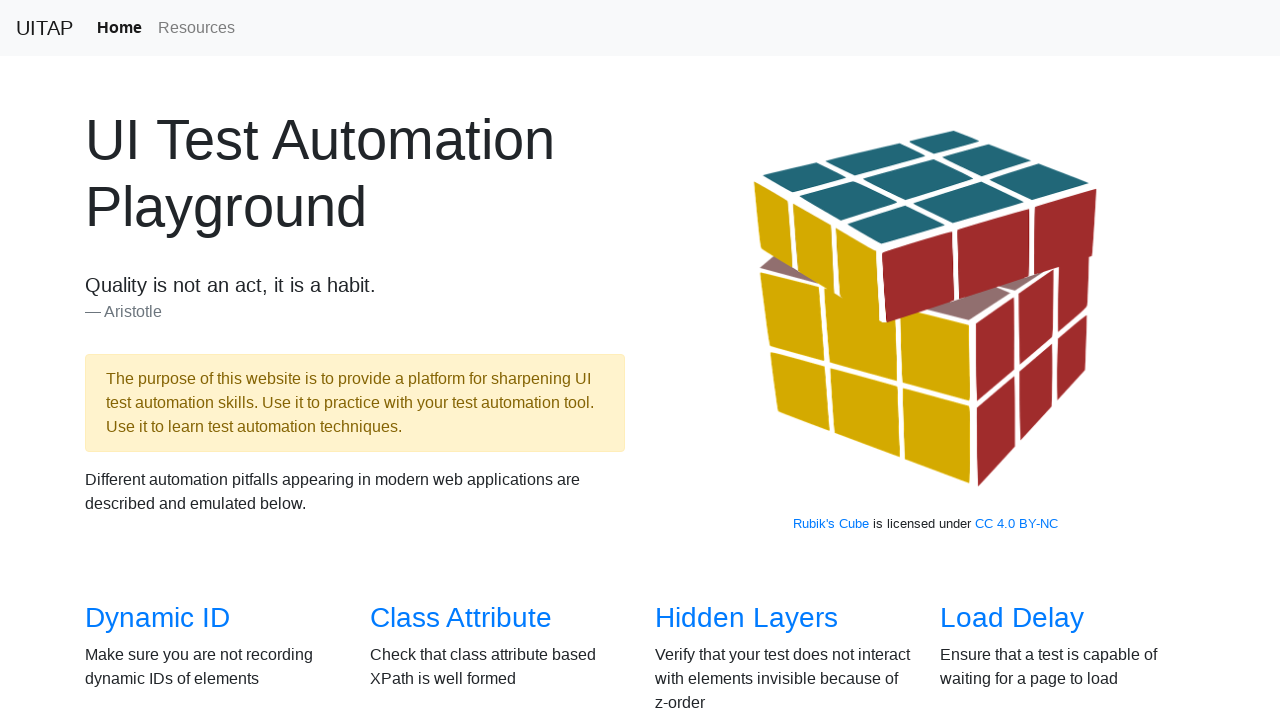

Clicked on Text Input link at (1002, 360) on xpath=//*[@id='overview']/div/div[2]/div[4]/h3/a
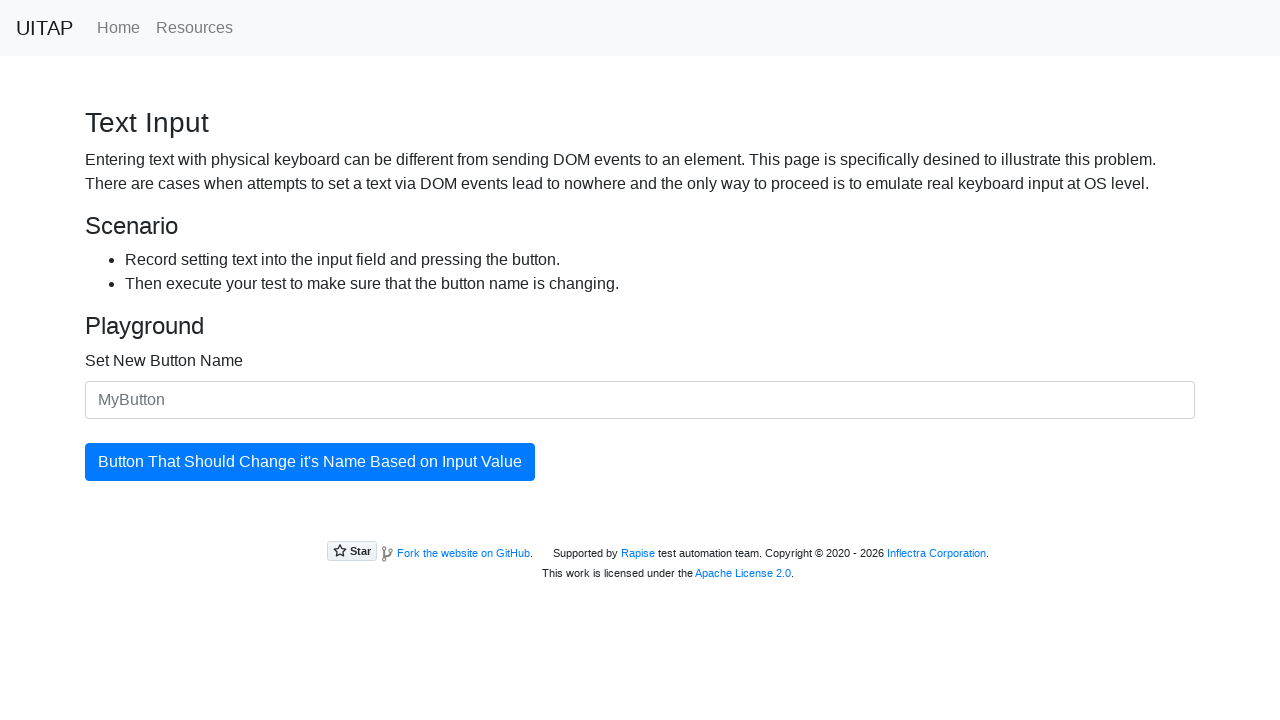

Entered 'New Button Name' in the input field on #newButtonName
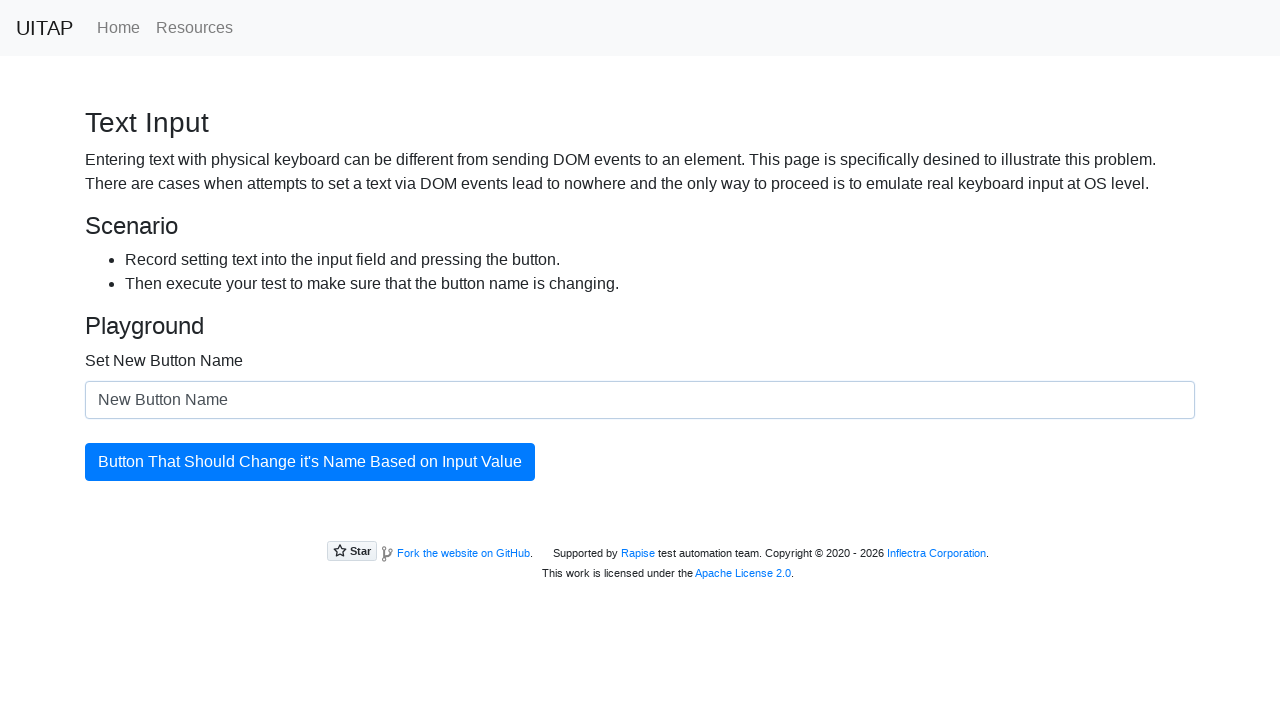

Clicked the updating button to apply the name change at (310, 462) on #updatingButton
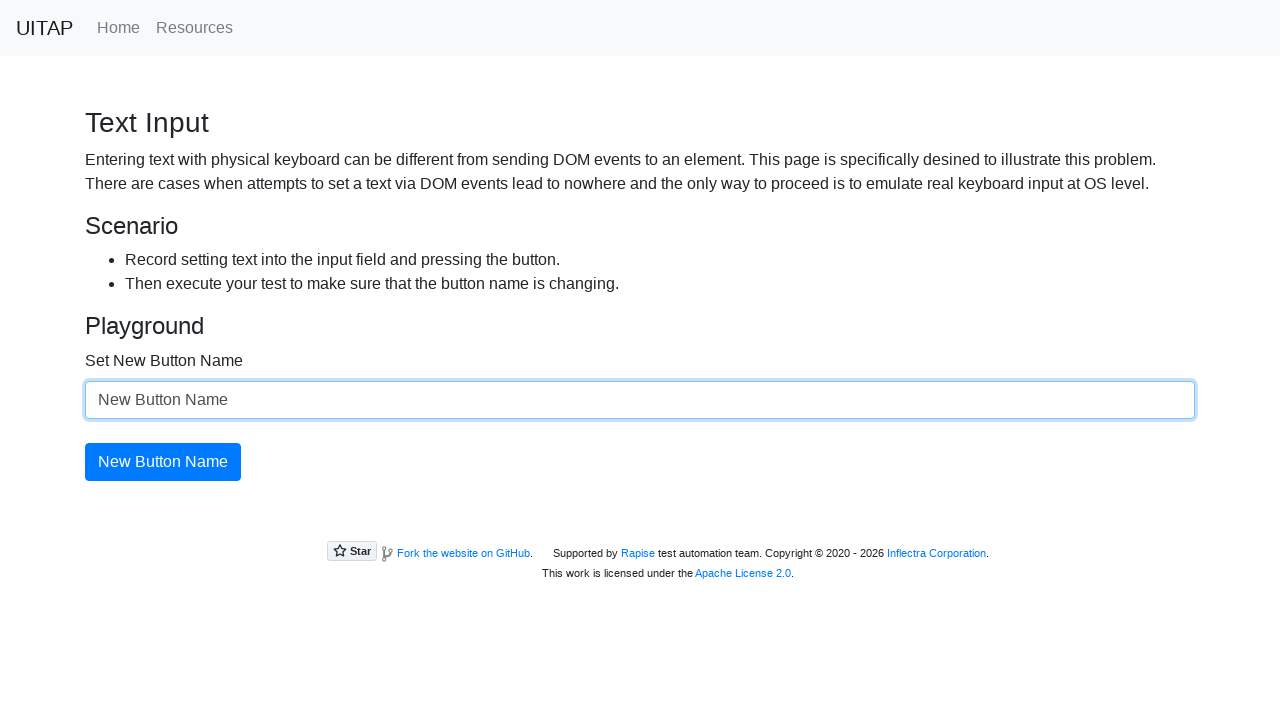

Retrieved button text content for verification
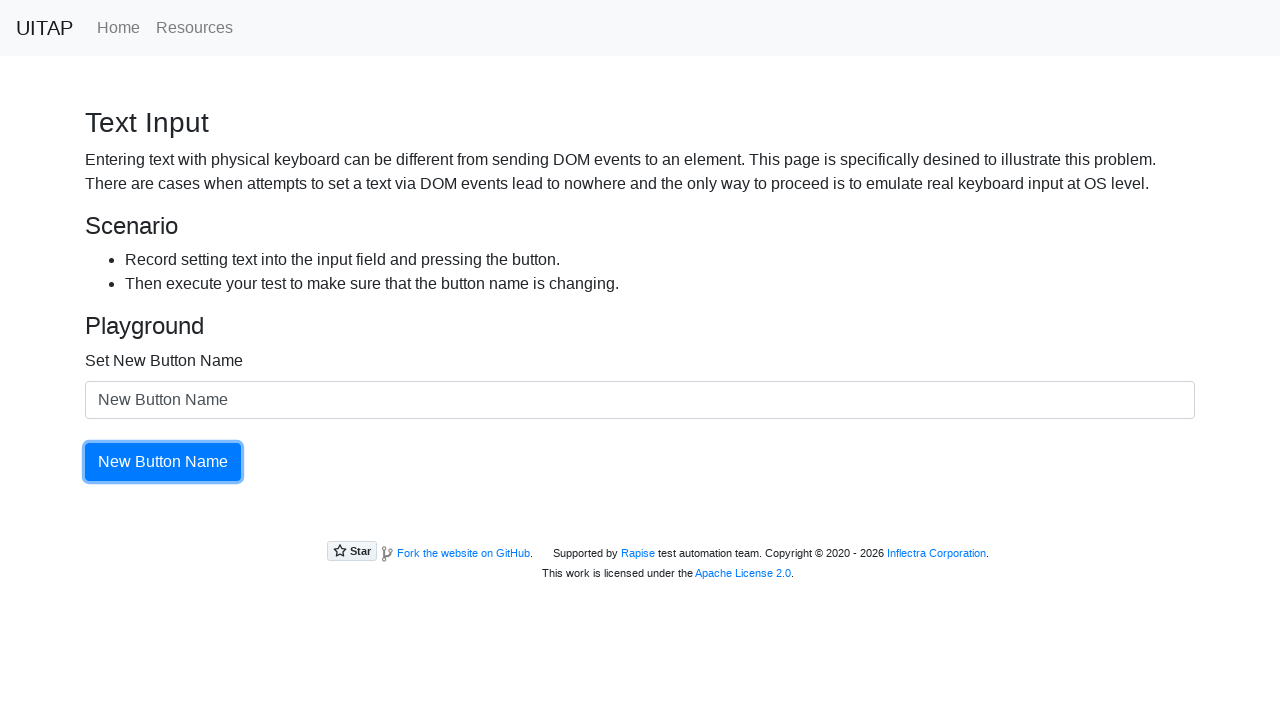

Verified button text changed to 'New Button Name'
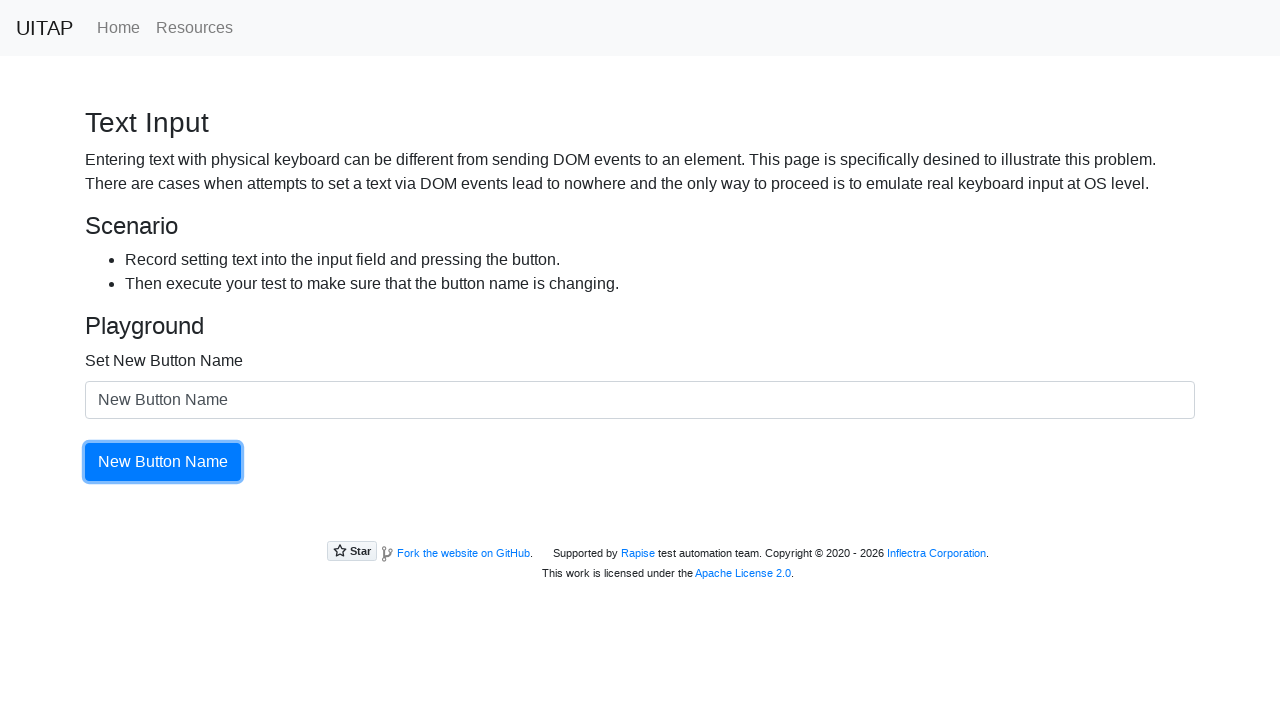

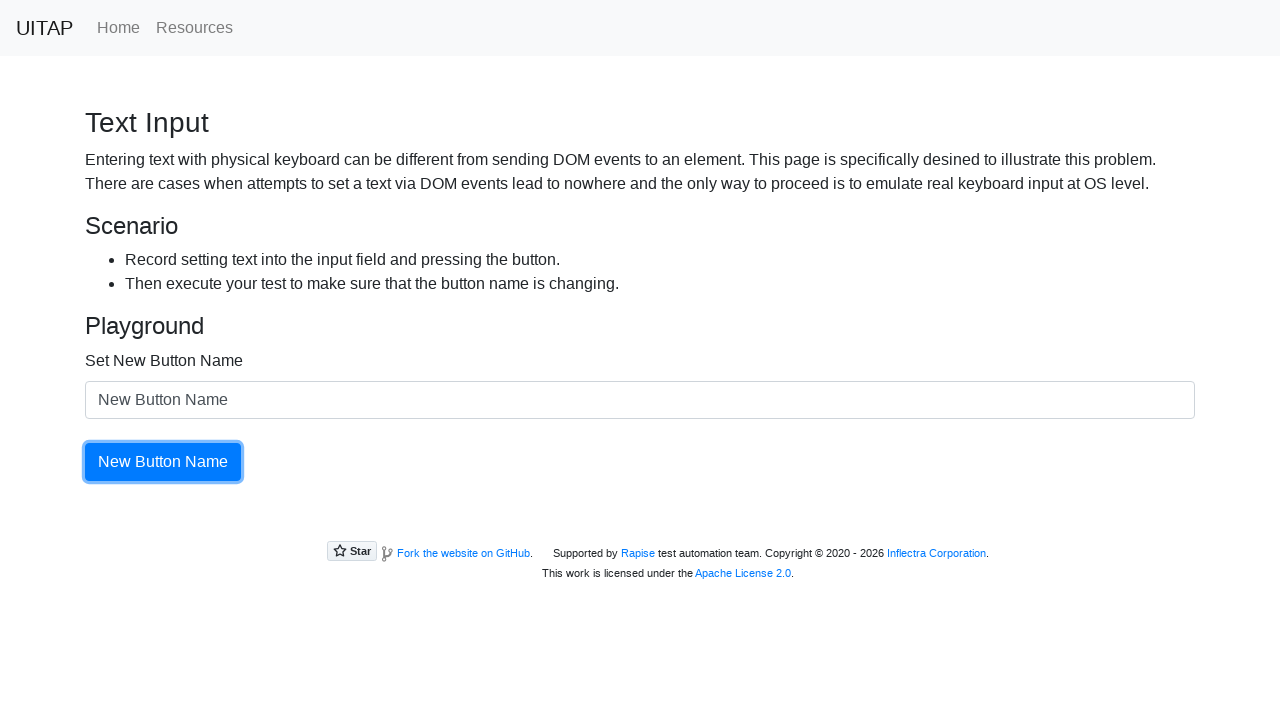